Tests right-click context menu functionality by performing a right-click on a button element, selecting a menu option, and accepting the resulting alert dialog

Starting URL: http://swisnl.github.io/jQuery-contextMenu/demo.html

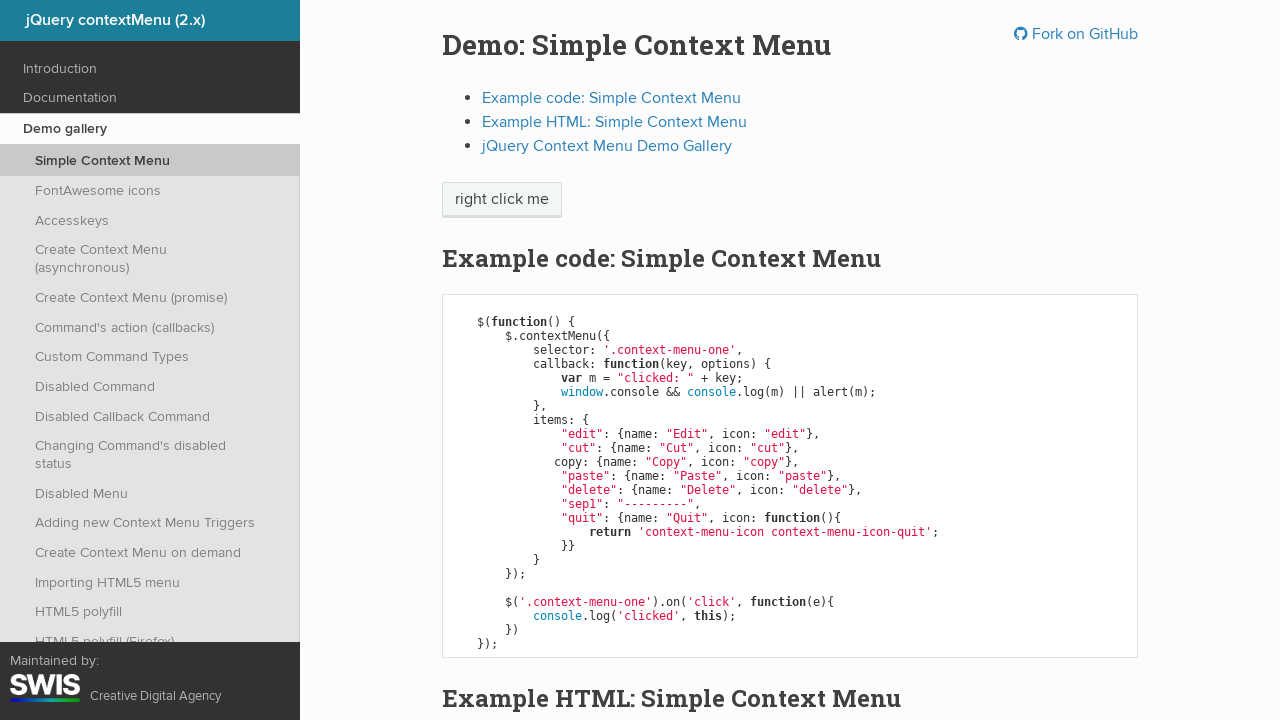

Right-clicked on context menu button at (502, 200) on span.context-menu-one.btn.btn-neutral
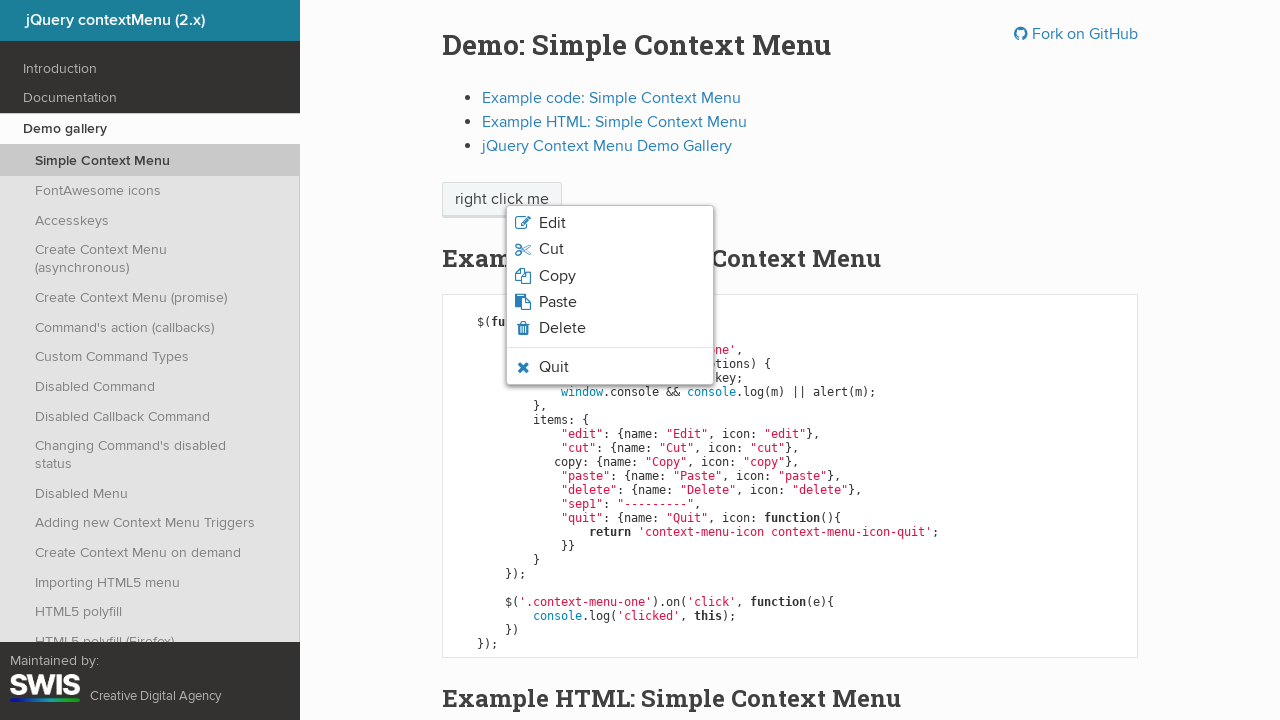

Clicked on the third menu item (Copy) at (610, 276) on ul.context-menu-list li:nth-child(3)
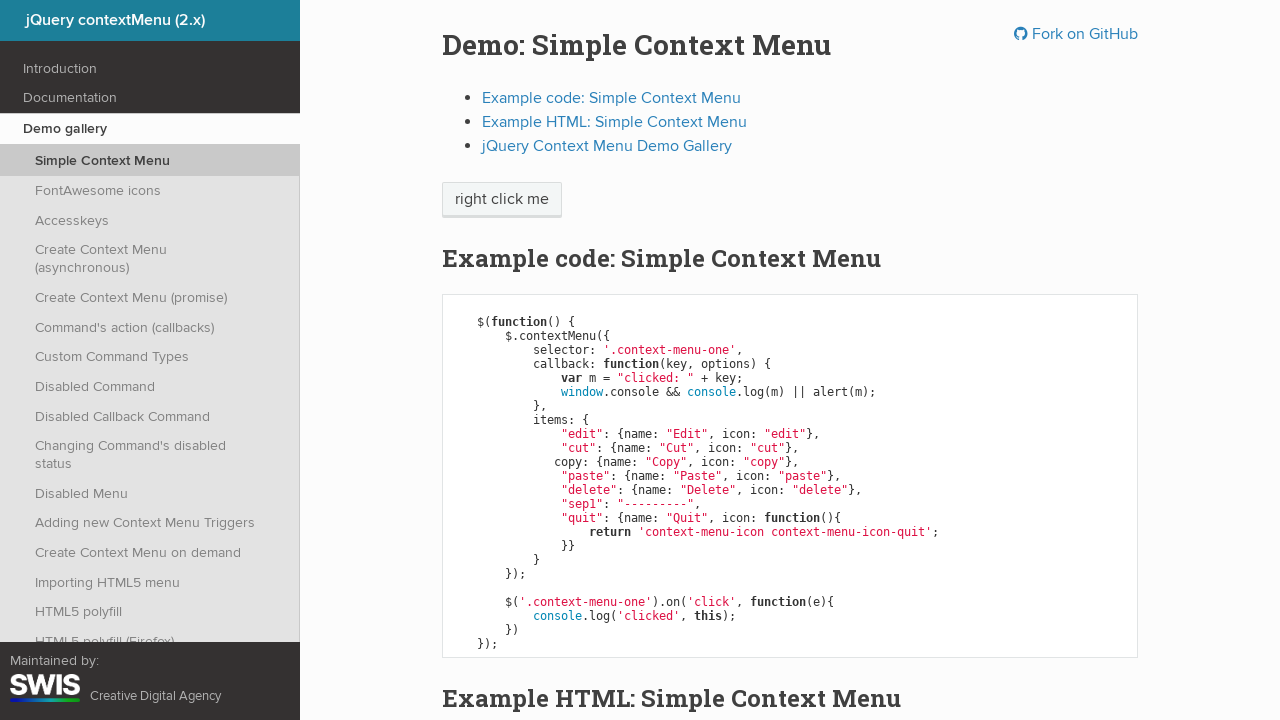

Set up dialog handler to accept alerts
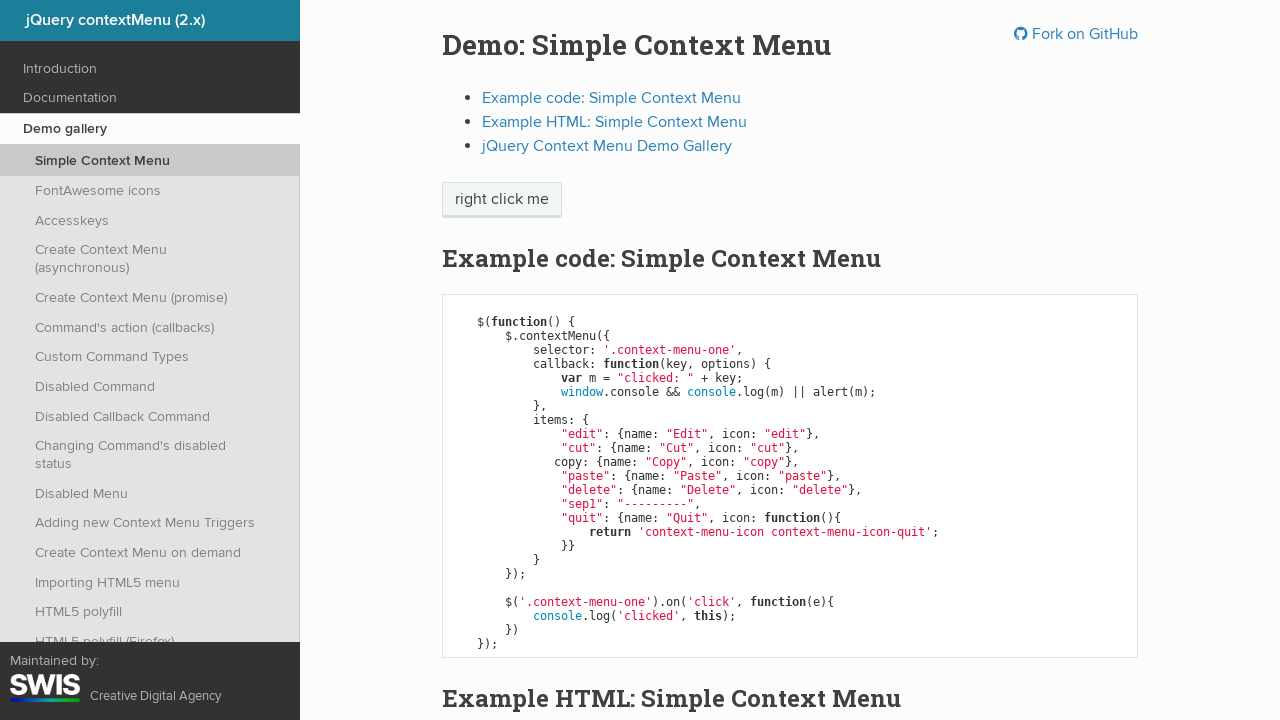

Waited 1000ms for dialog to appear and be accepted
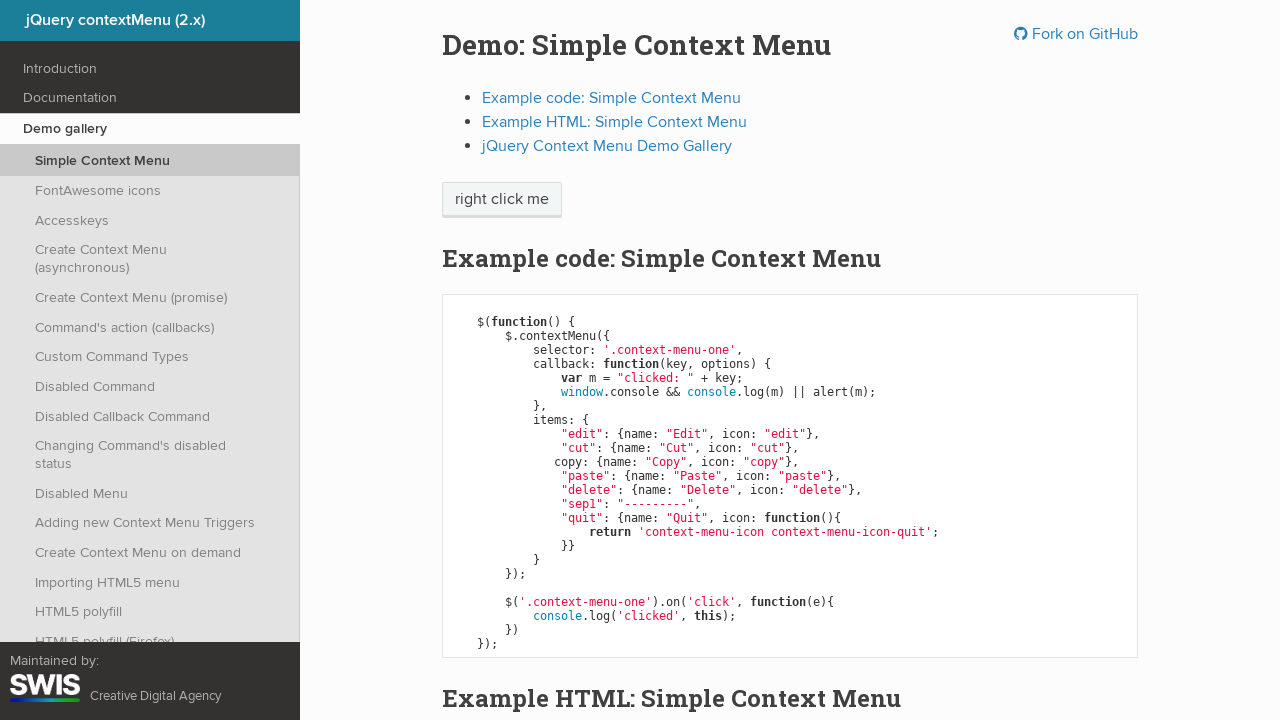

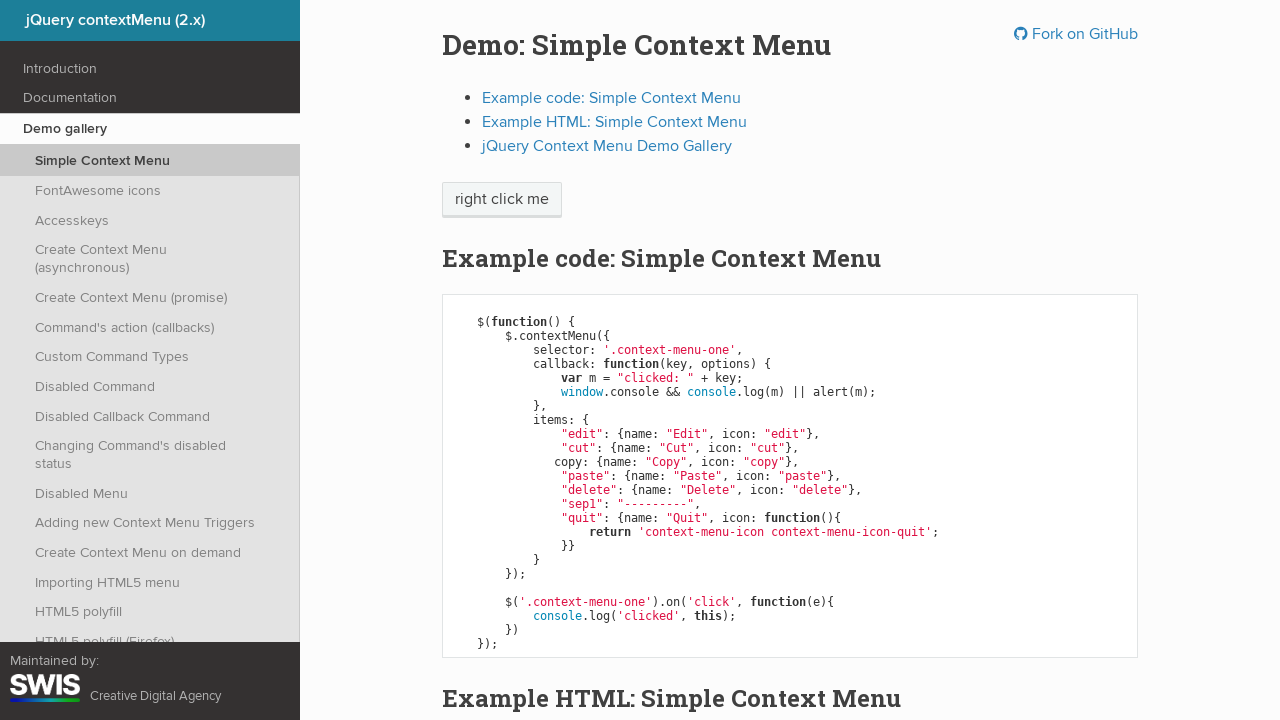